Tests ABC navigation by clicking Browse Languages, then clicking on letter C submenu, and verifying that languages starting with C are displayed

Starting URL: http://www.99-bottles-of-beer.net/

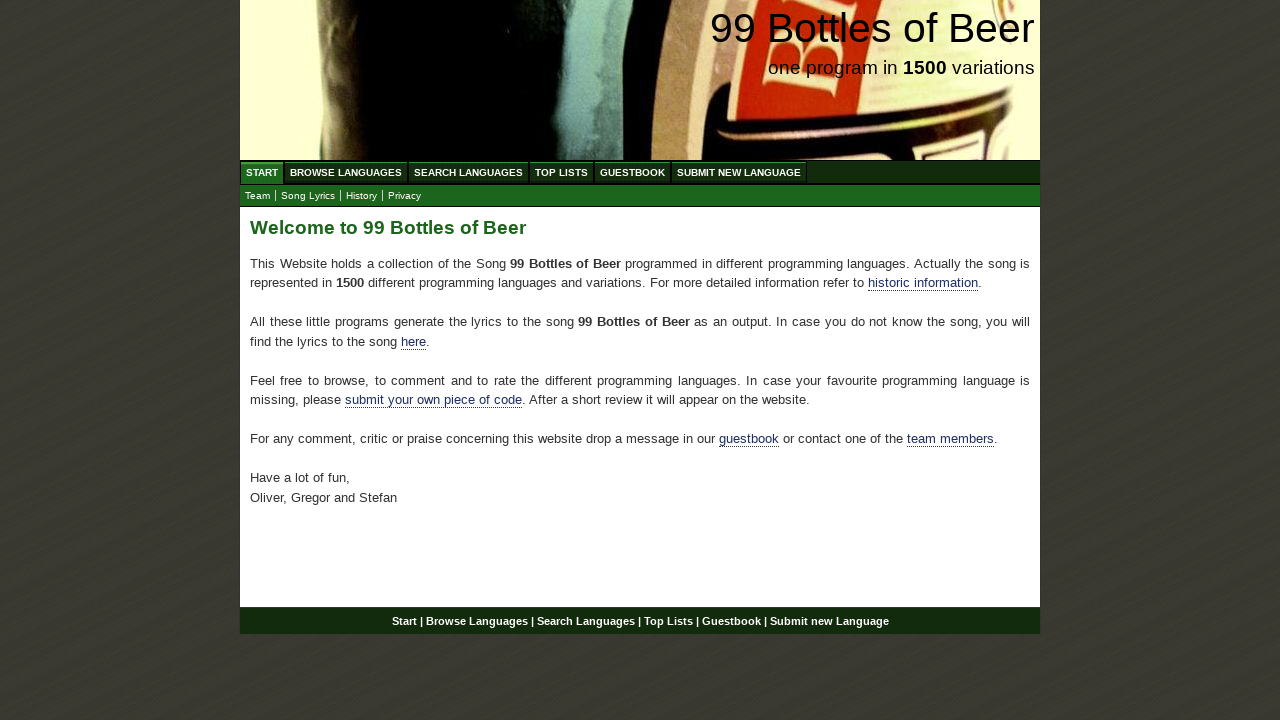

Clicked Browse Languages menu at (346, 172) on xpath=//div[@id='navigation']//a[@href='/abc.html']
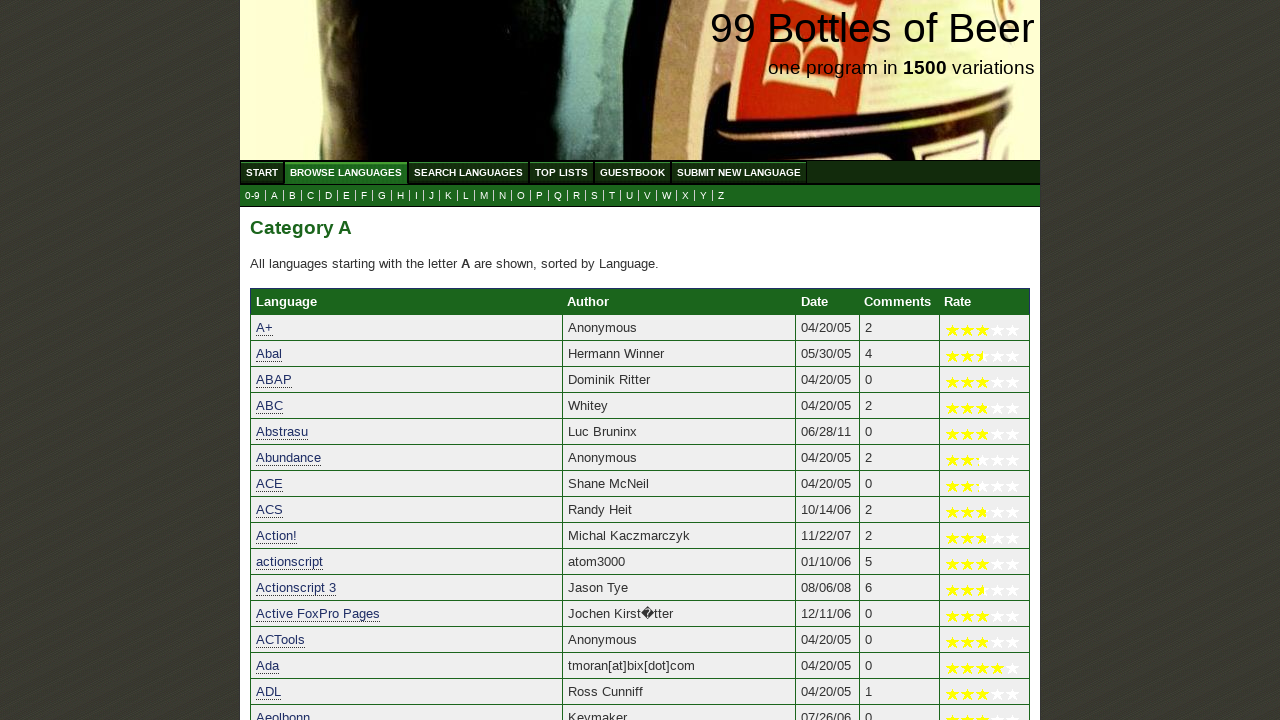

ABC navigation page loaded with category heading
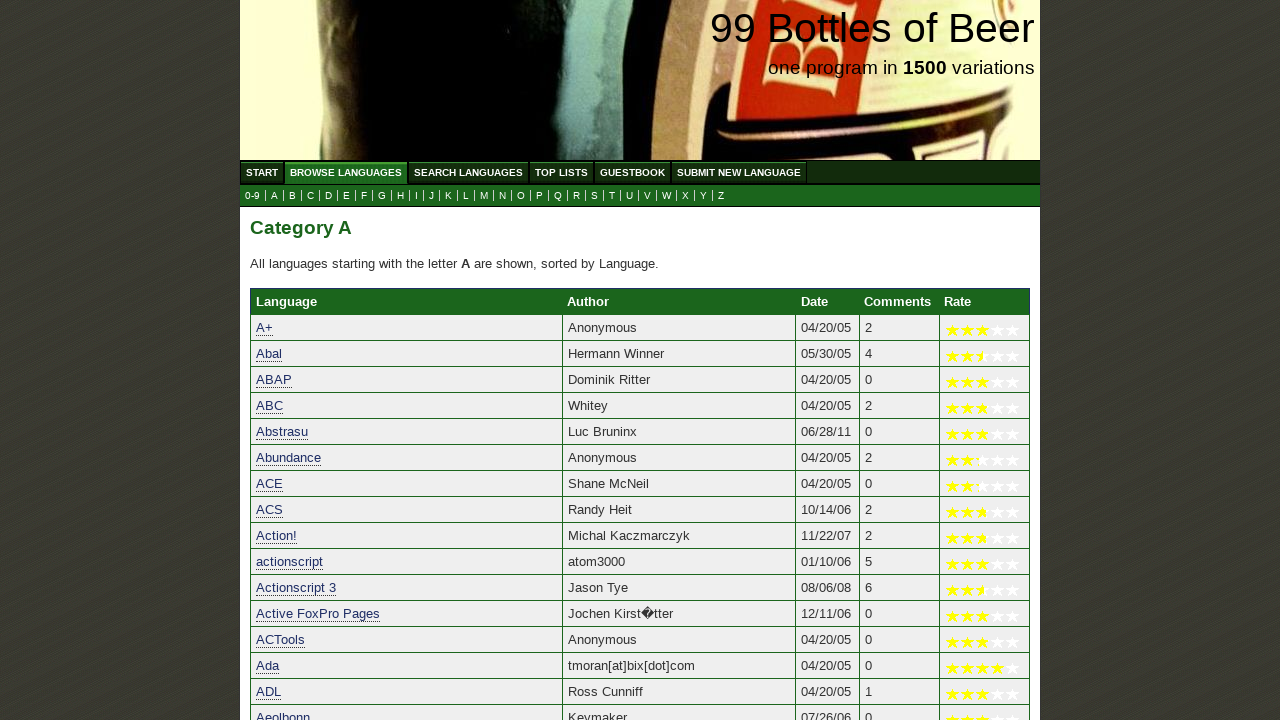

Clicked letter C in submenu at (310, 196) on xpath=//ul[@id='submenu']//a[@href='c.html']
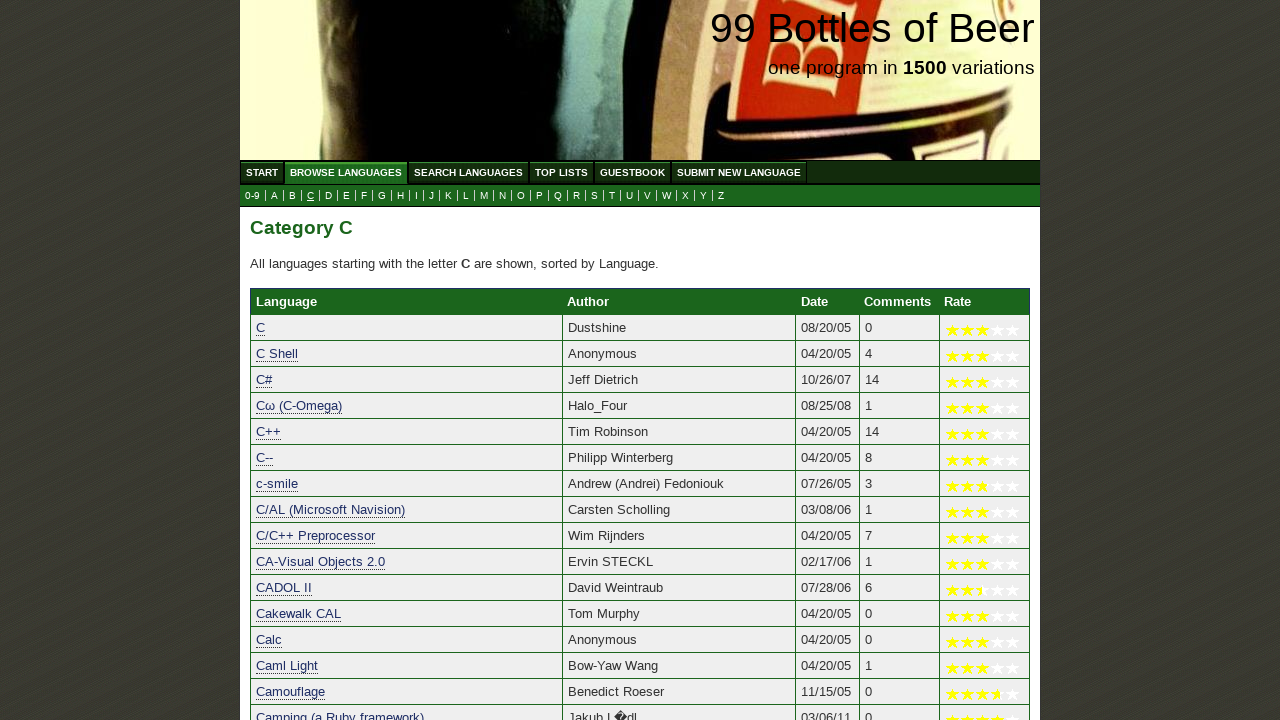

Languages starting with letter C loaded in category table
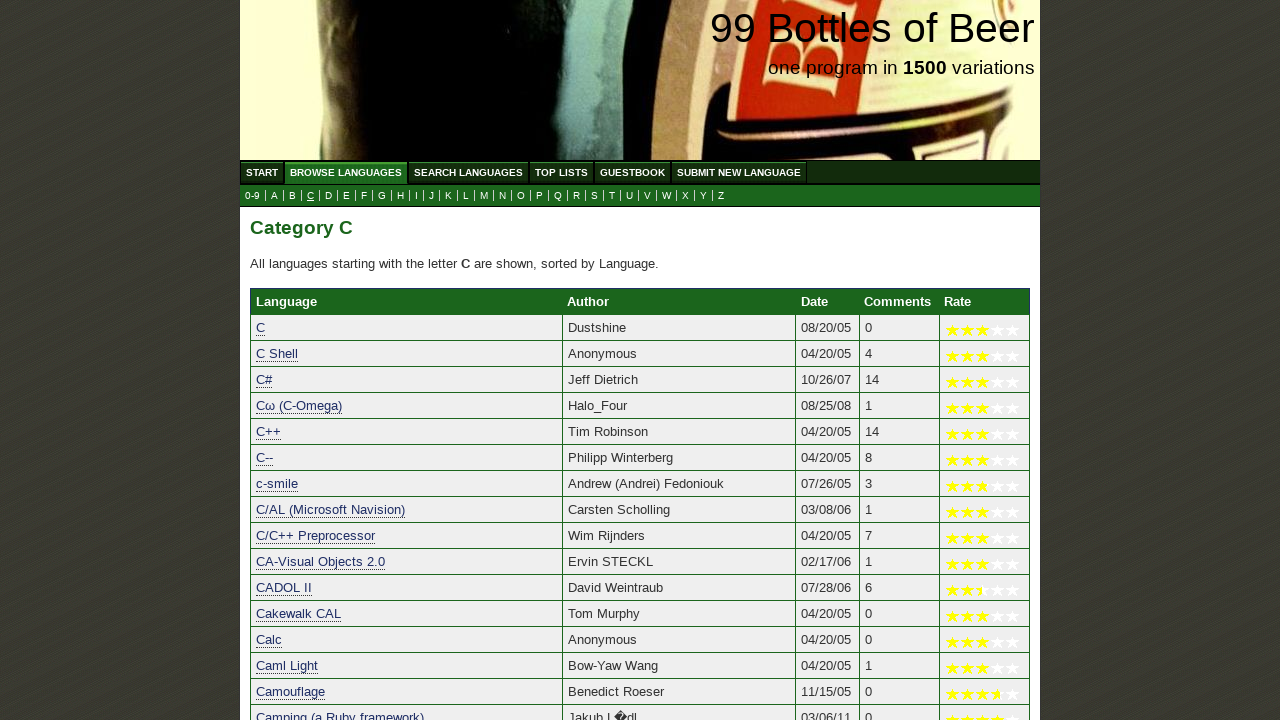

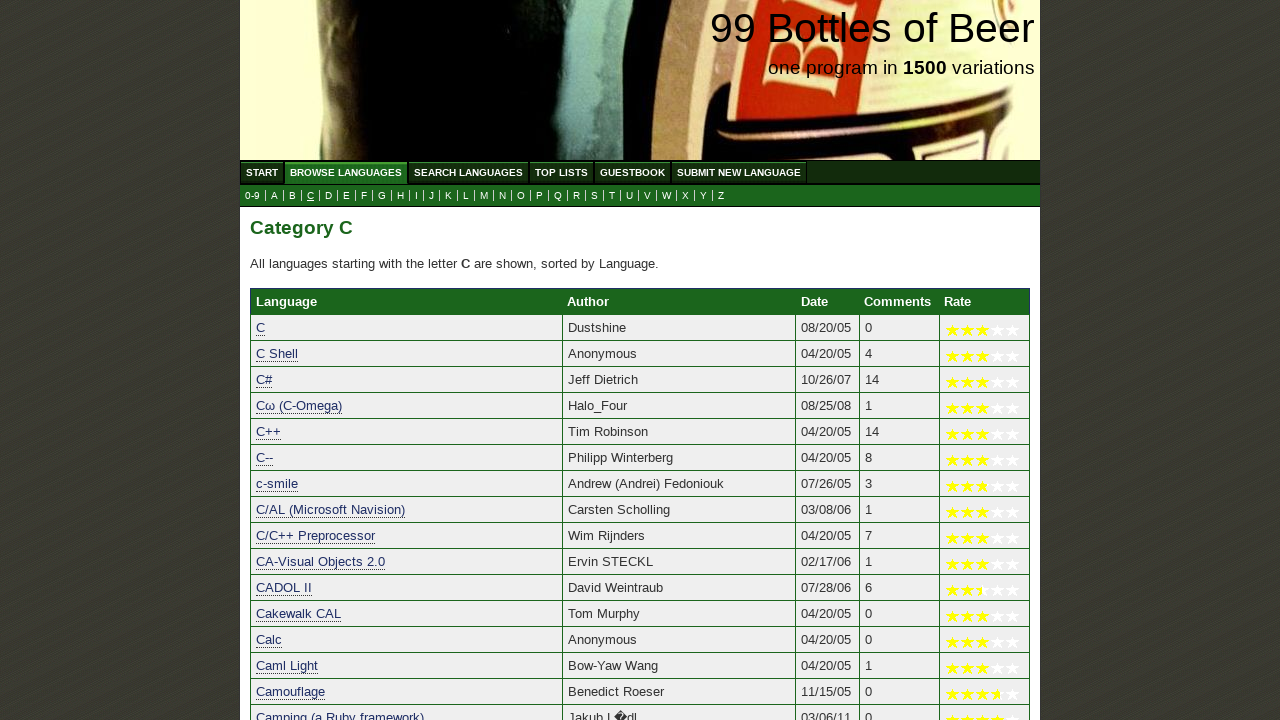